Navigates to a demo page, retrieves page information, and clicks a button that opens a new window

Starting URL: http://demo.automationtesting.in/Windows.html

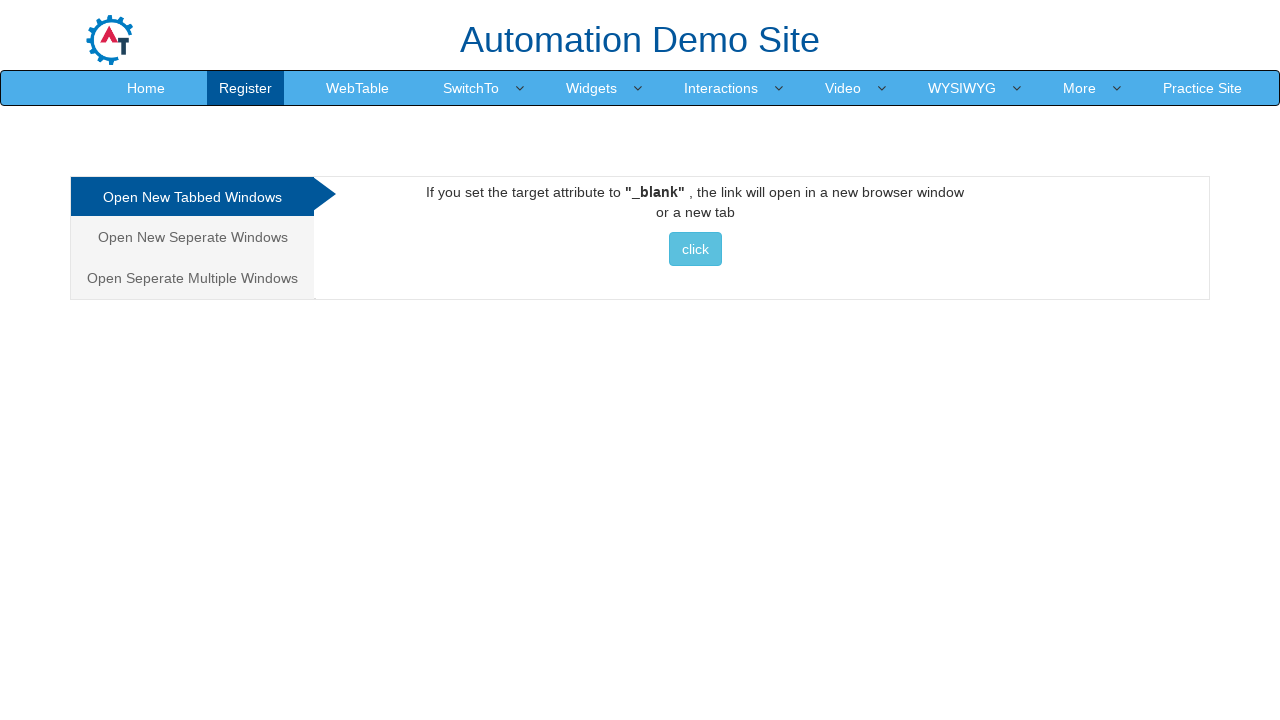

Retrieved and printed page title
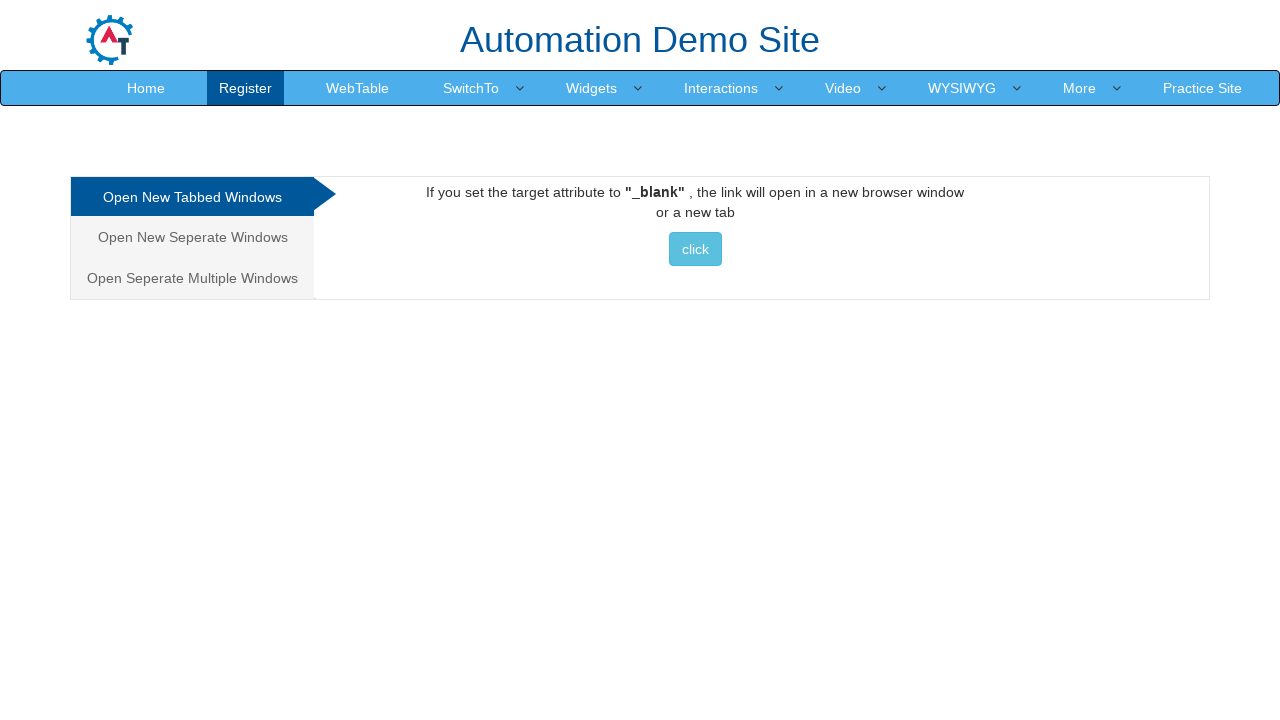

Retrieved and printed page URL
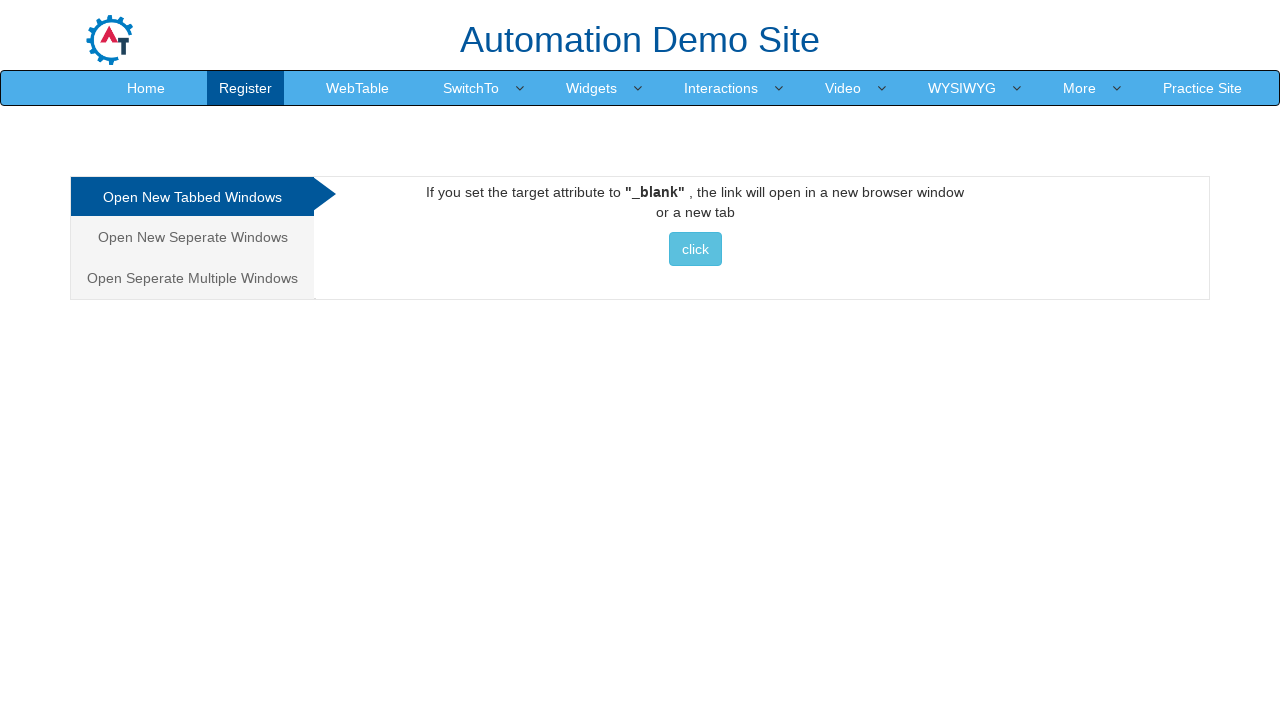

Clicked button to open new window at (695, 249) on xpath=//*[@id='Tabbed']/a/button
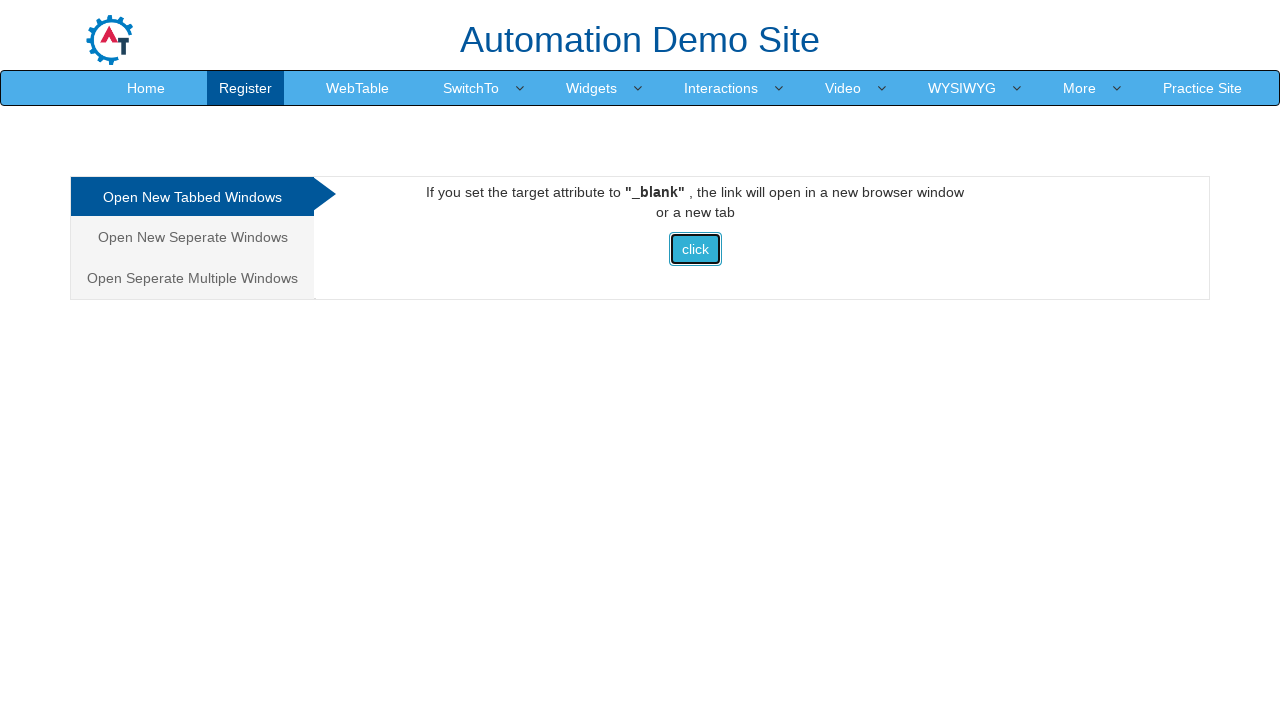

Waited 5 seconds for new window to open
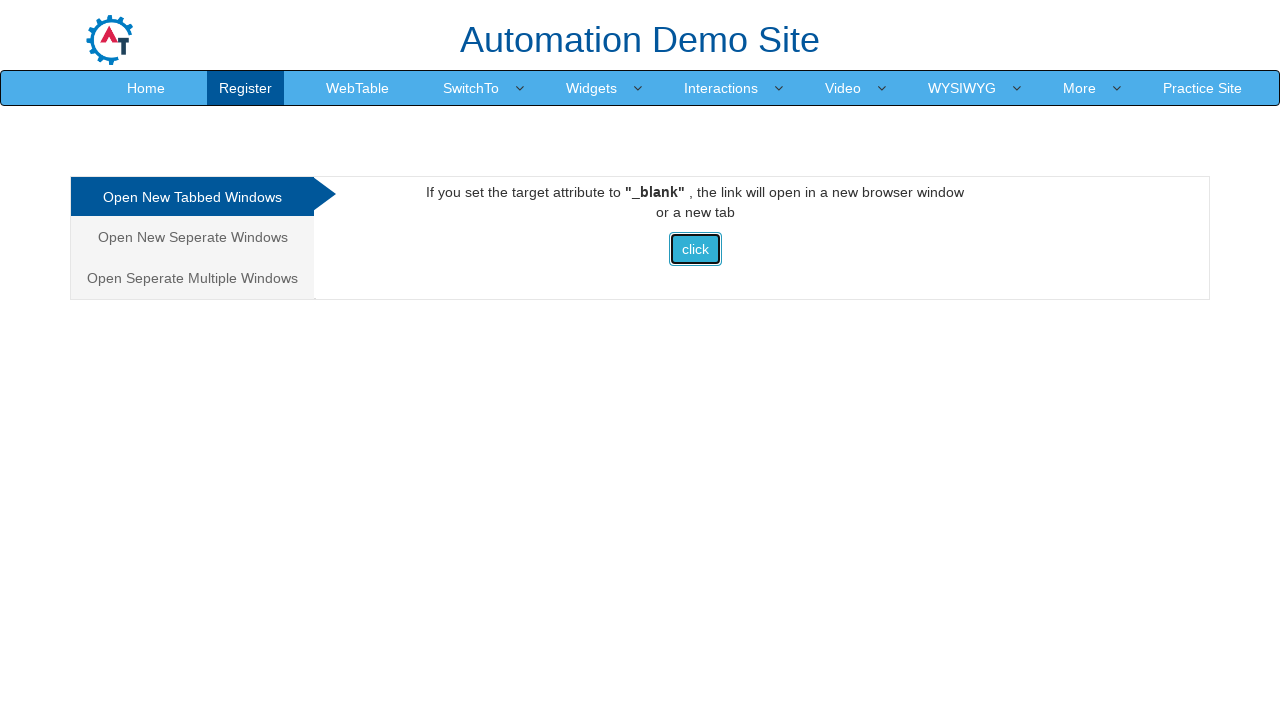

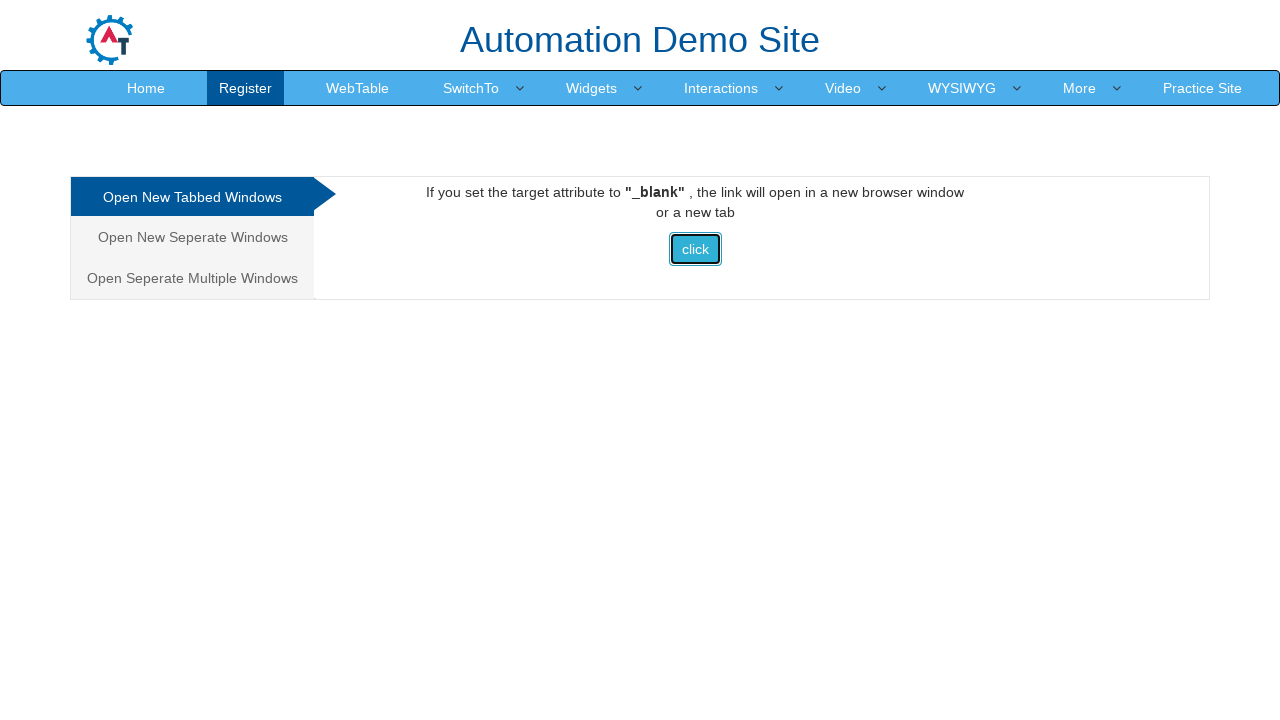